Tests Python.org search functionality by entering a search query and submitting the form

Starting URL: http://www.python.org

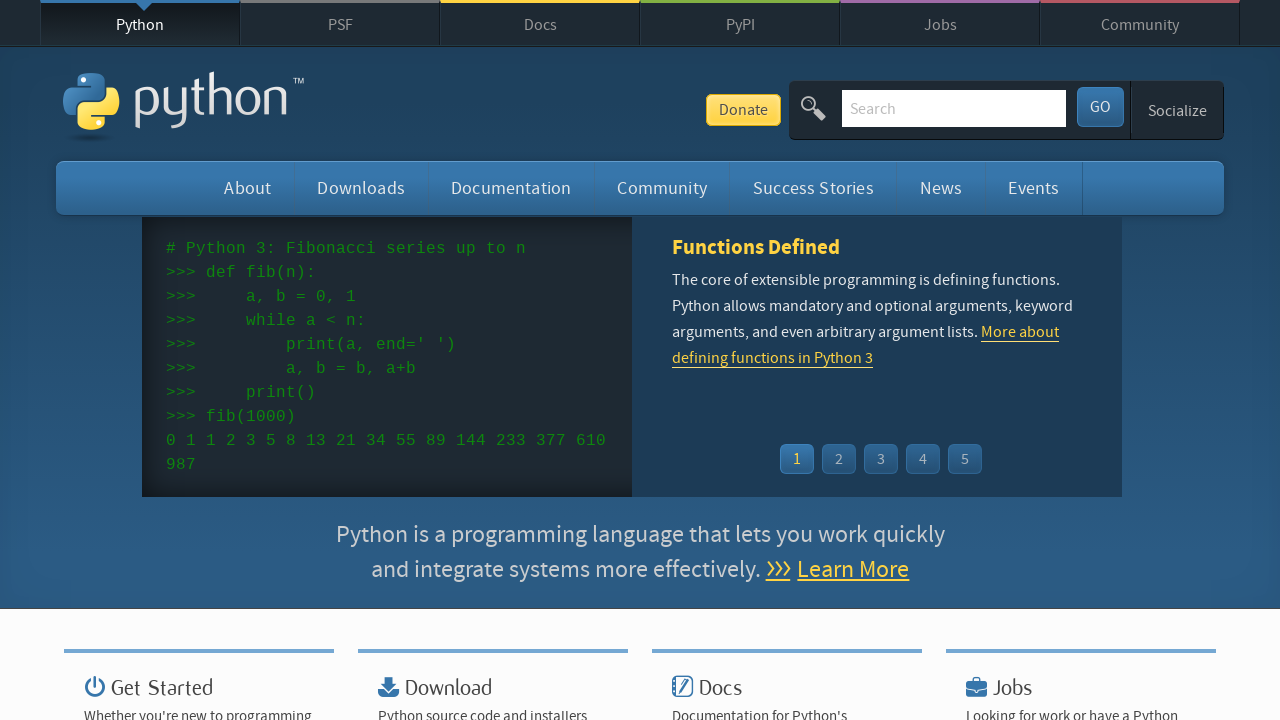

Verified page title contains 'Python'
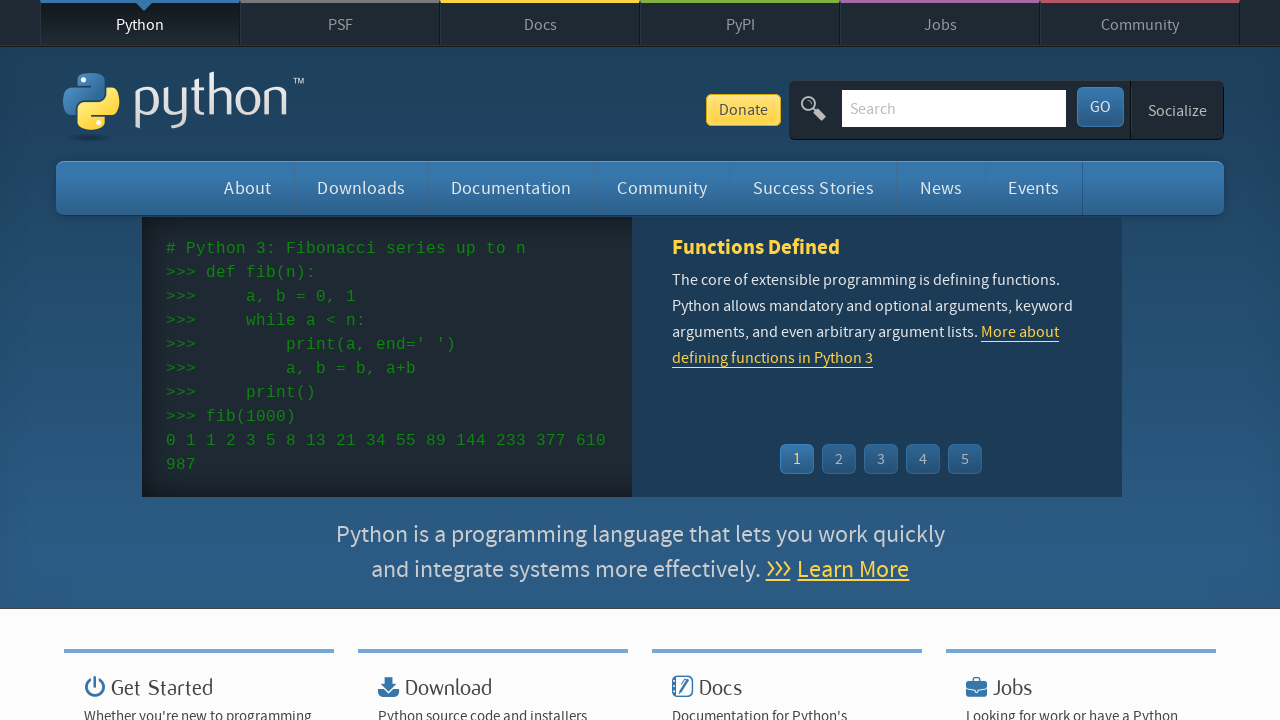

Filled search box with 'pycon' on input[name='q']
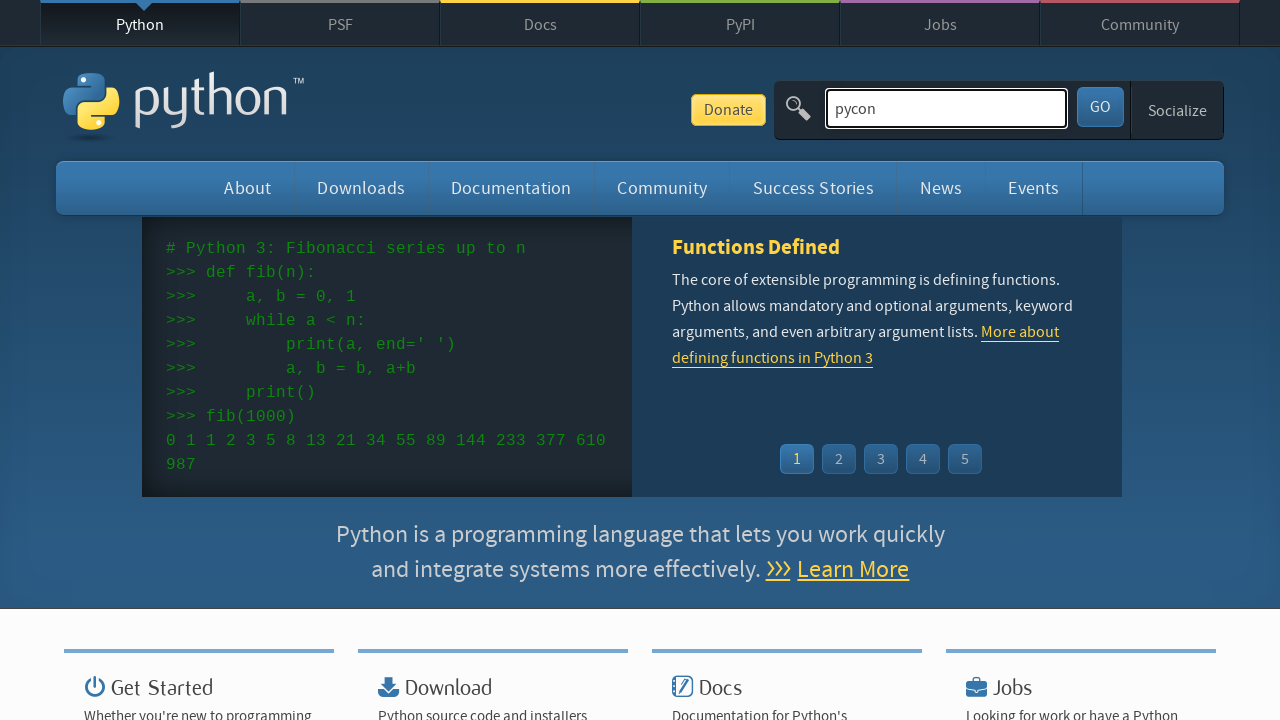

Pressed Enter to submit search query on input[name='q']
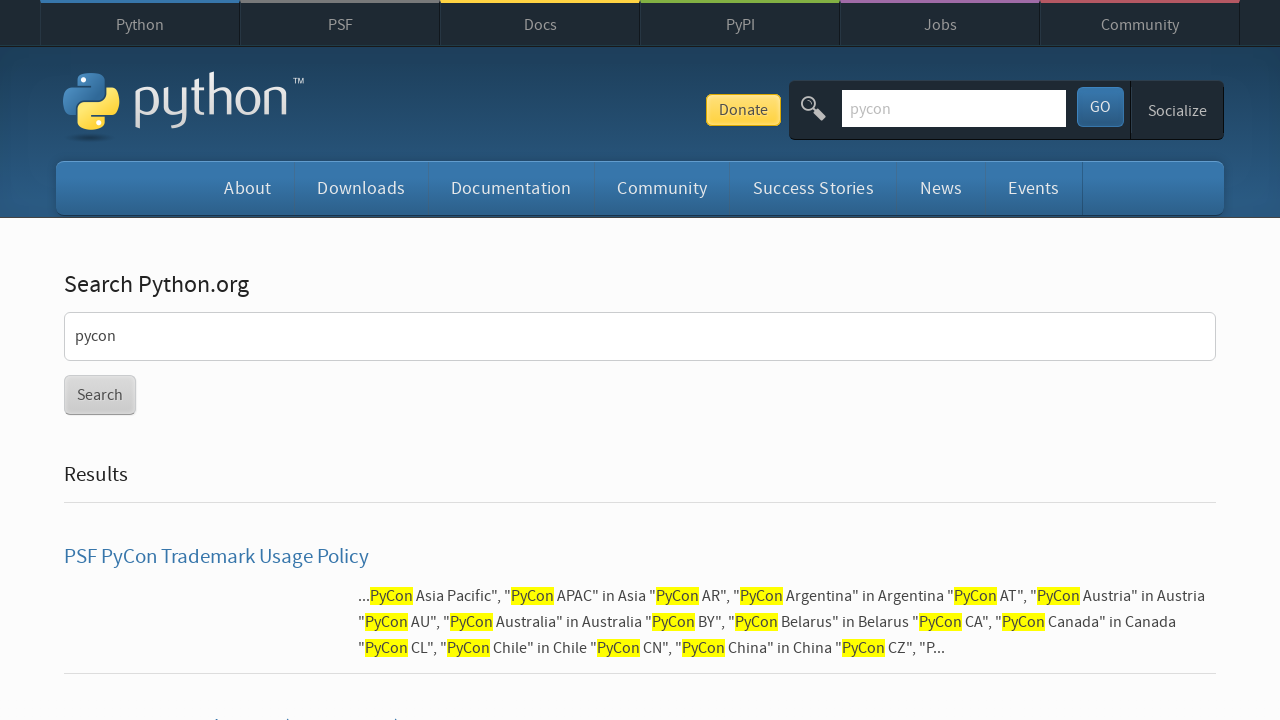

Verified that search results were found (no 'No results found' message)
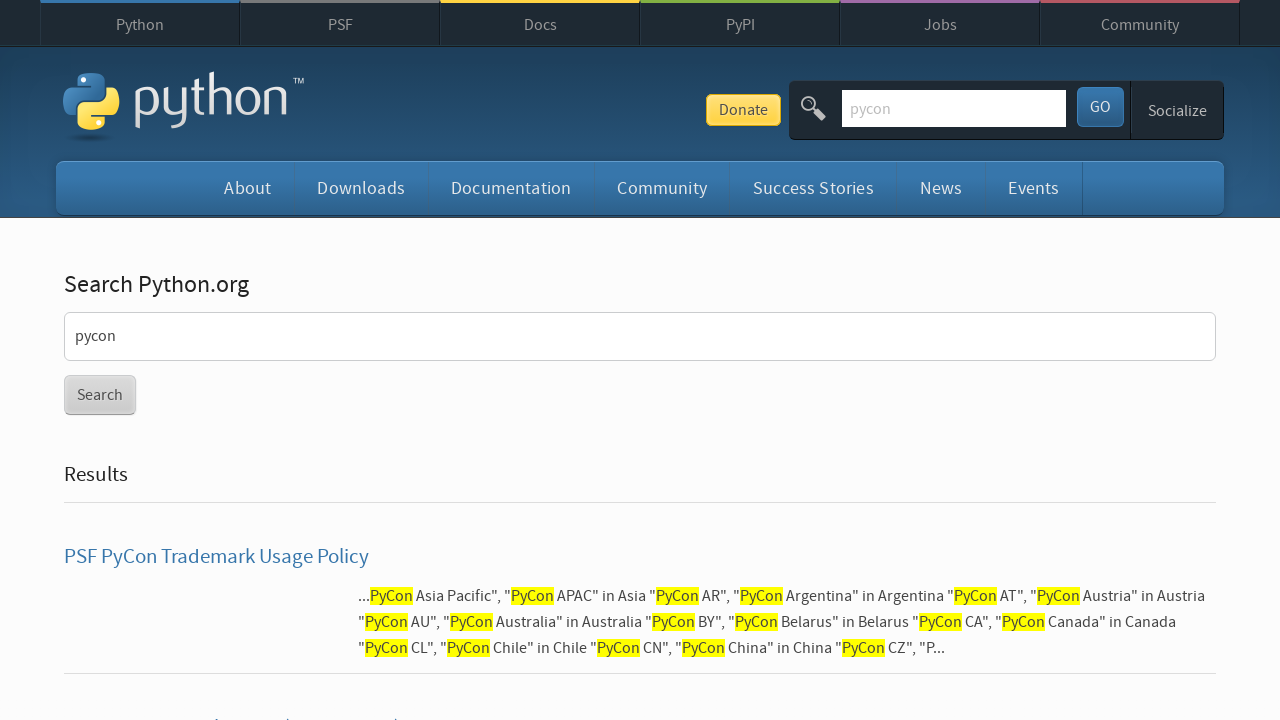

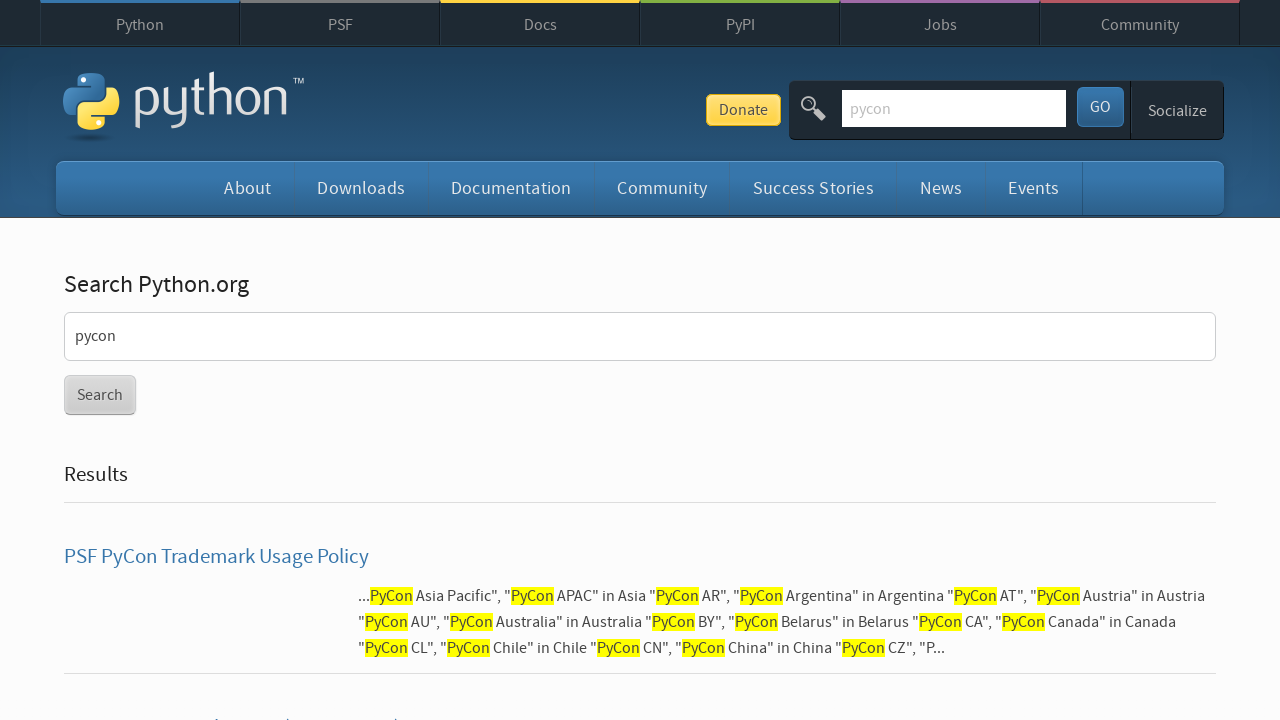